Tests form field interaction by filling email field and clicking age radio button

Starting URL: https://automationfc.github.io/basic-form/index.html

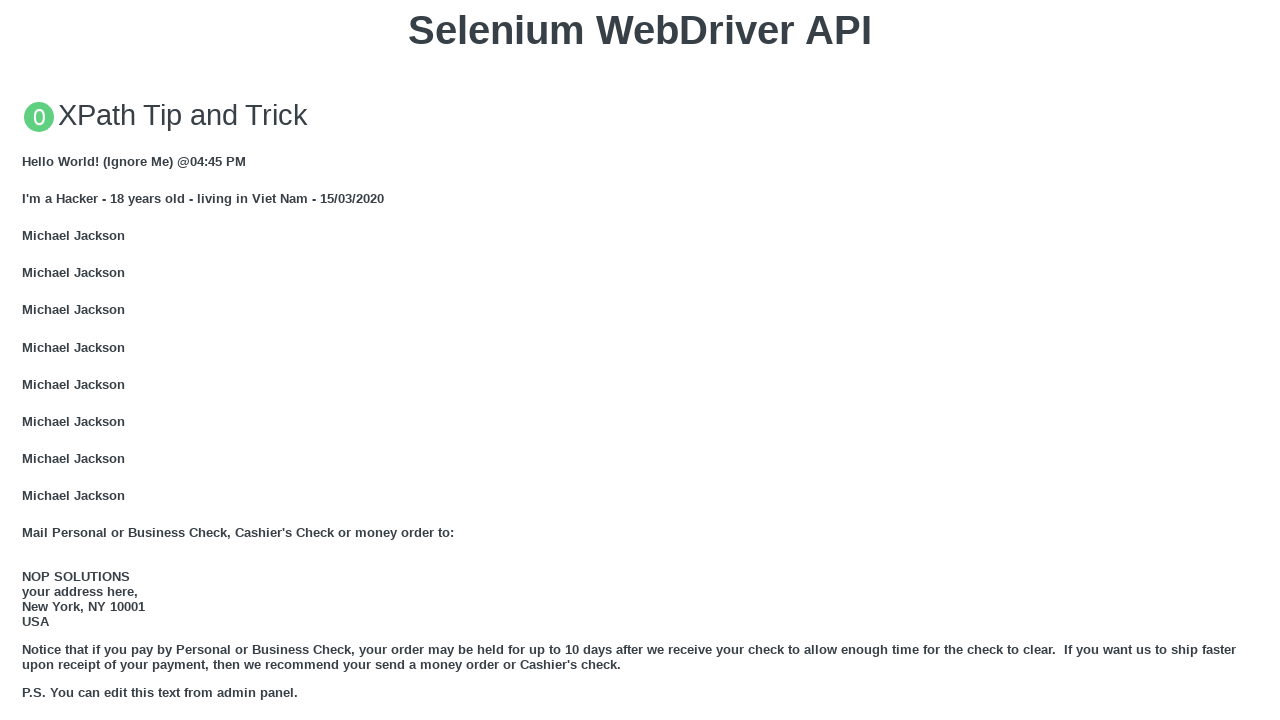

Filled email field with 'Automation Testing' on #mail
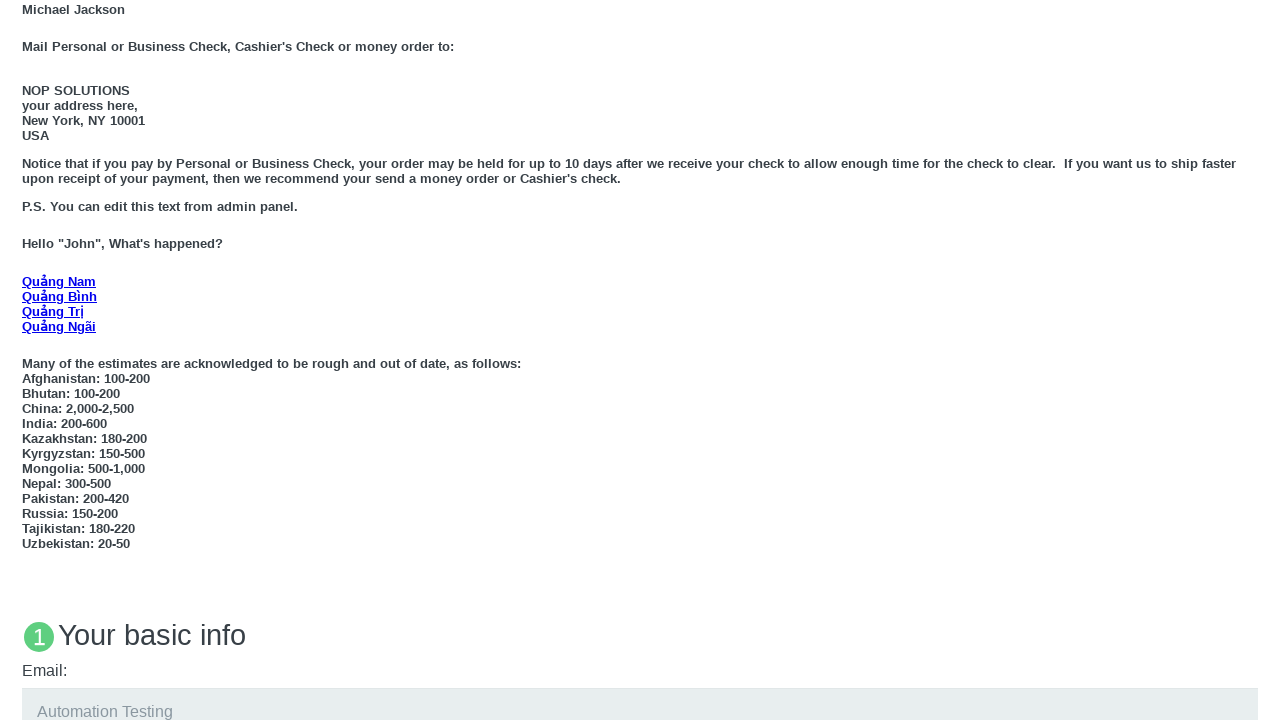

Clicked 'Under 18' age radio button at (28, 360) on #under_18
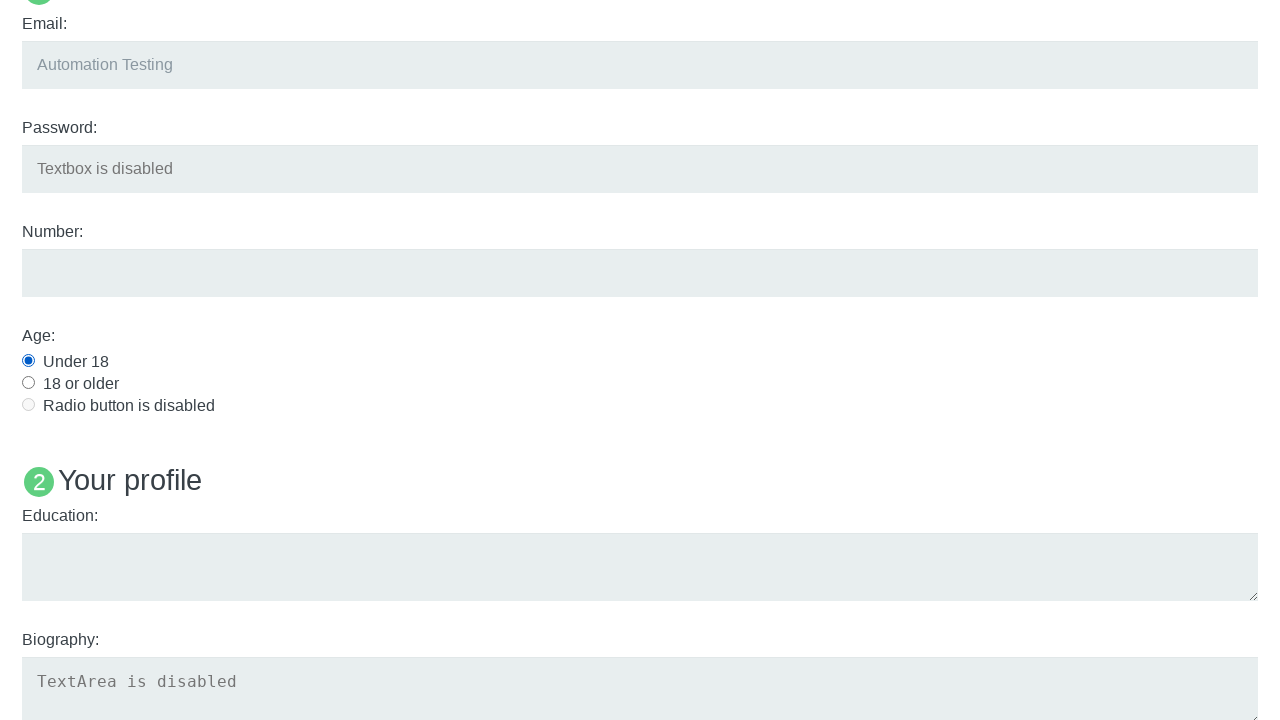

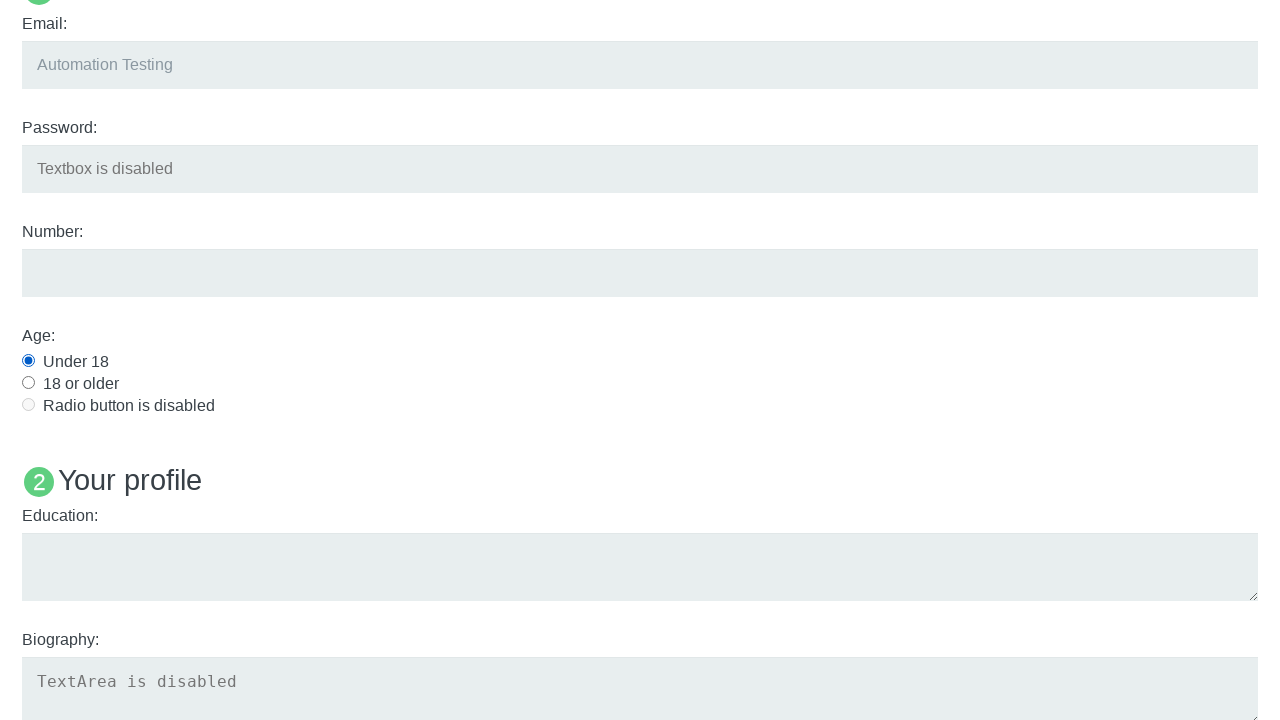